Tests jQuery UI draggable element by dragging it to a new position

Starting URL: http://jqueryui.com/draggable/

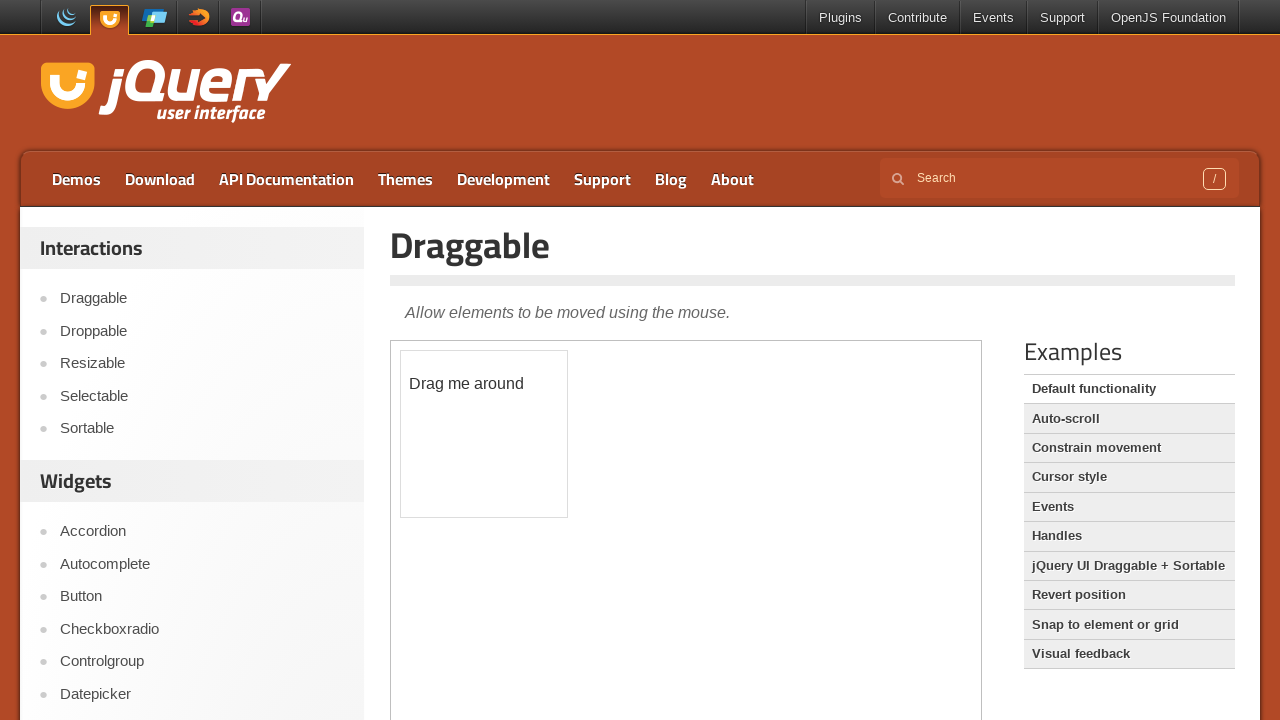

Located the demo iframe containing draggable element
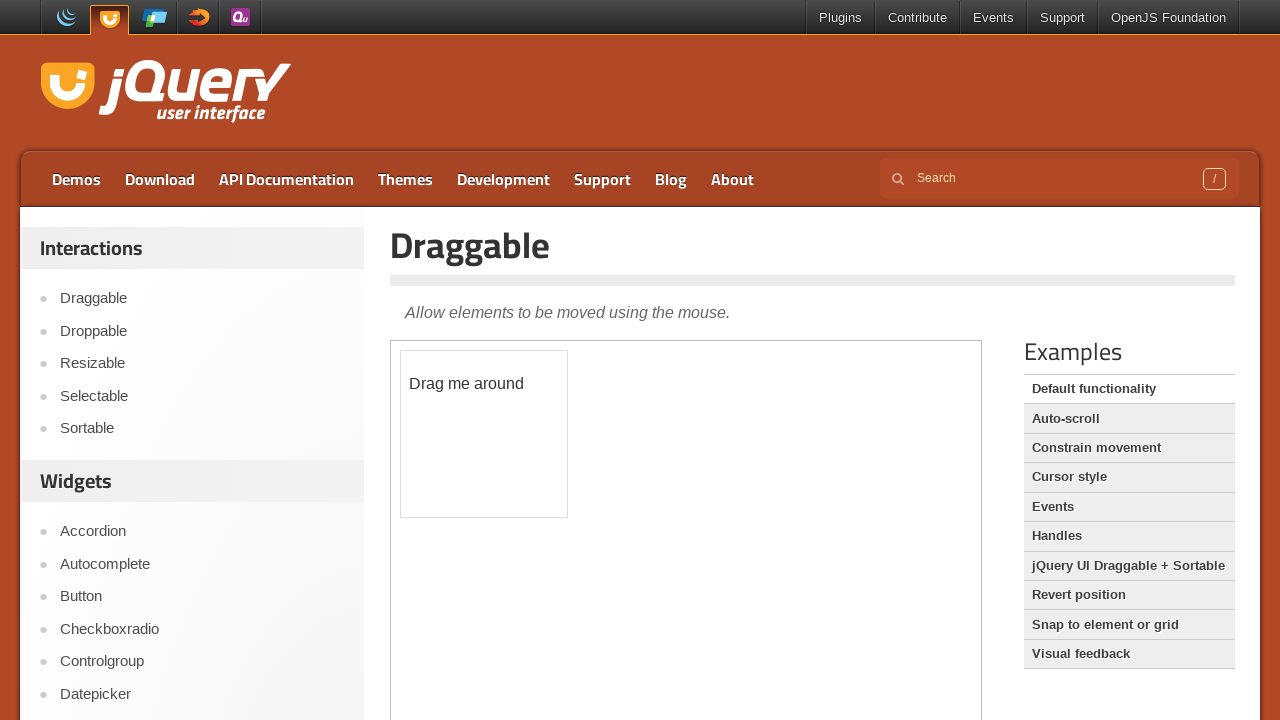

Located the draggable element
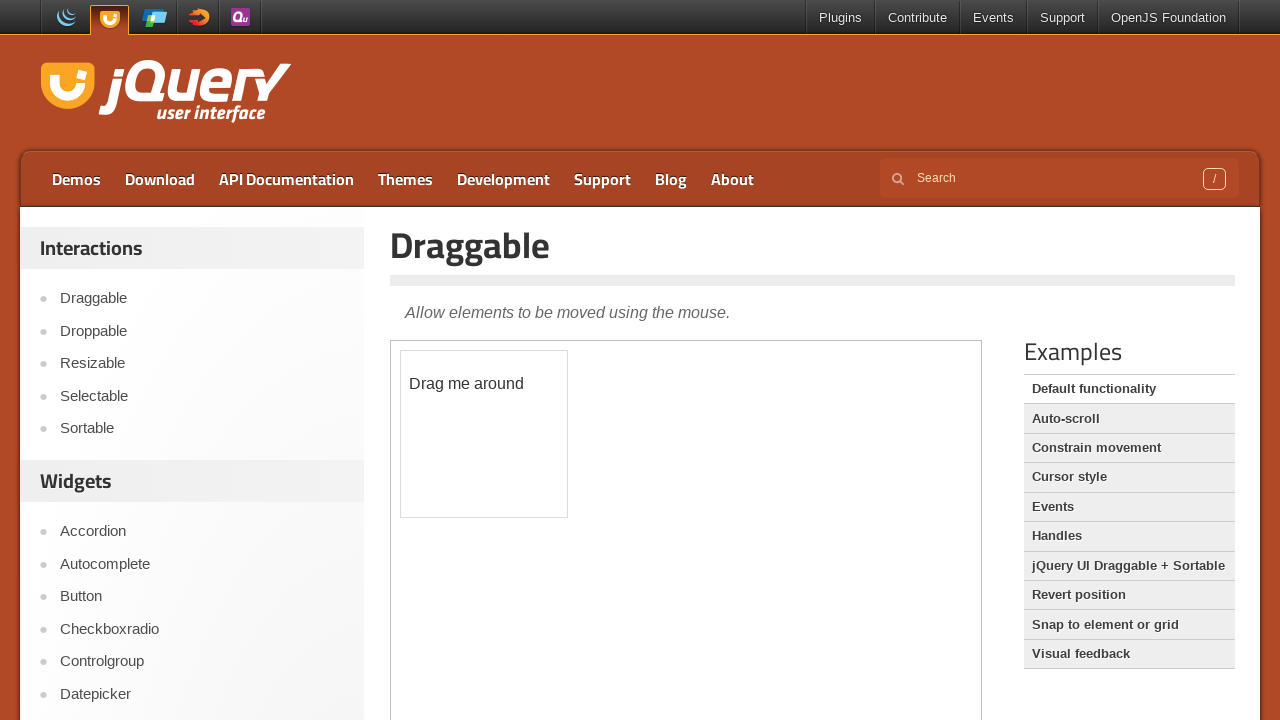

Retrieved bounding box of draggable element
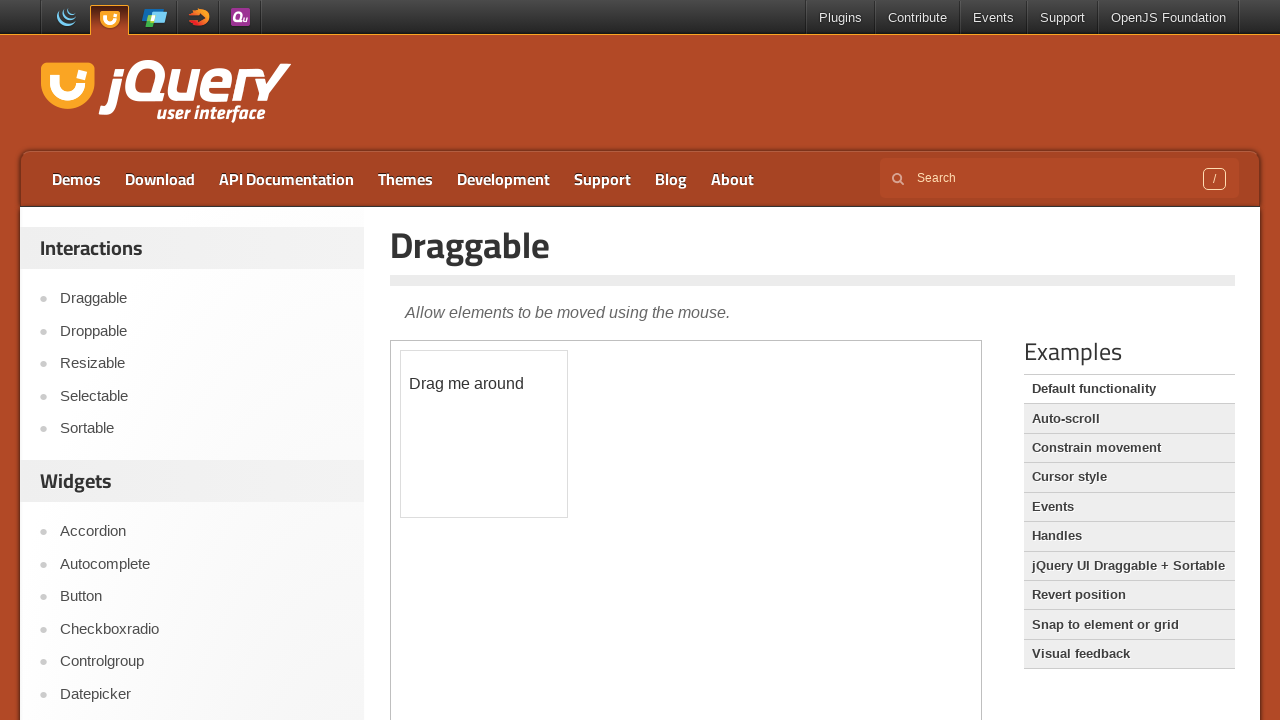

Moved mouse to center of draggable element at (484, 434)
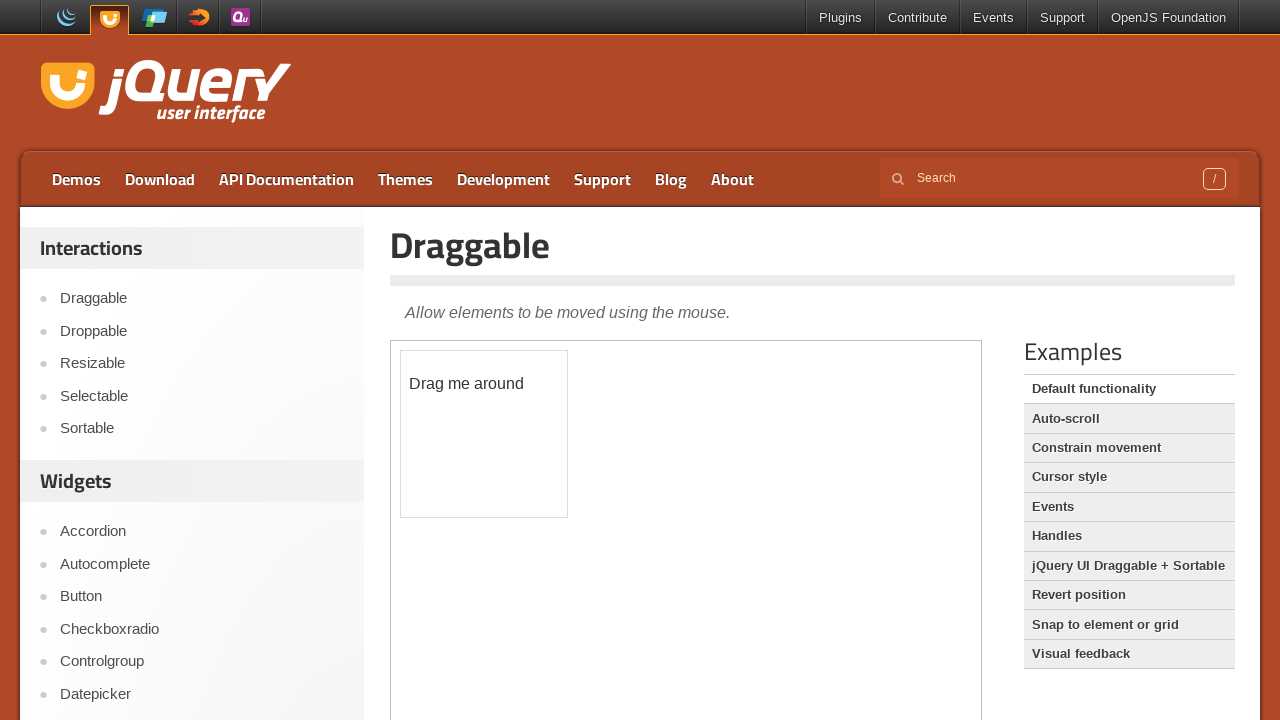

Pressed mouse button down to start dragging at (484, 434)
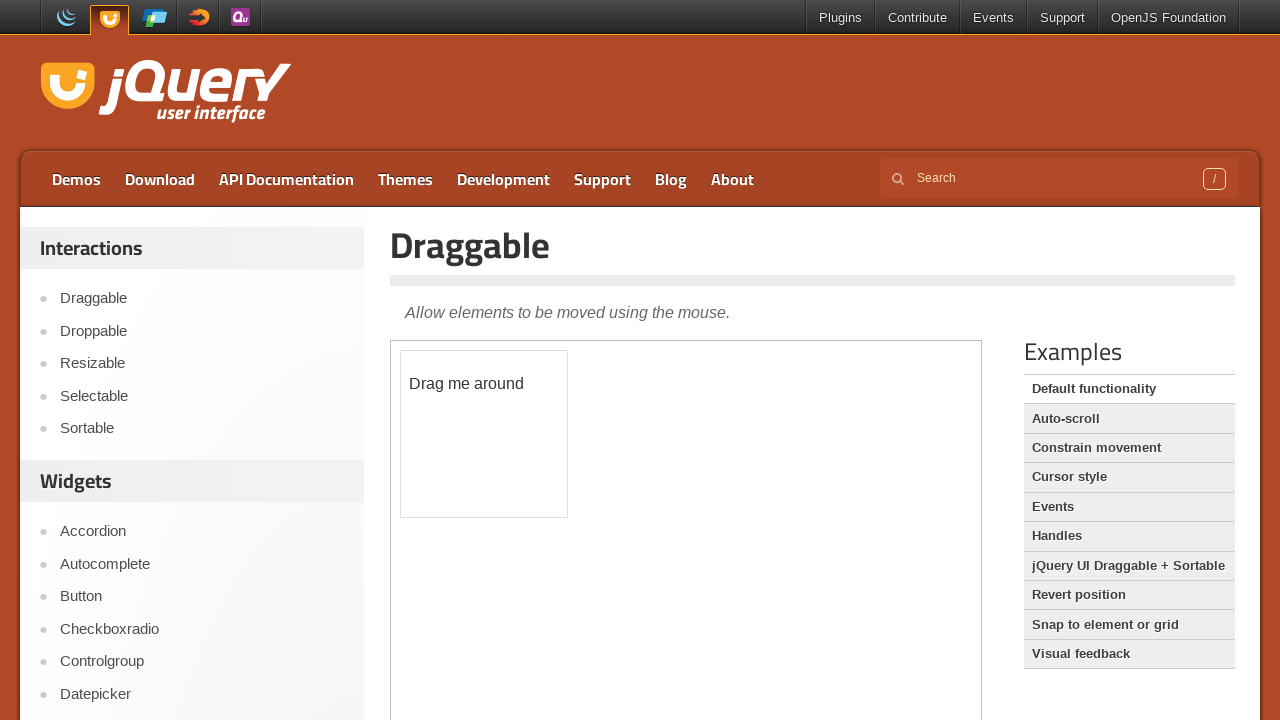

Dragged element 120 pixels right and down at (604, 554)
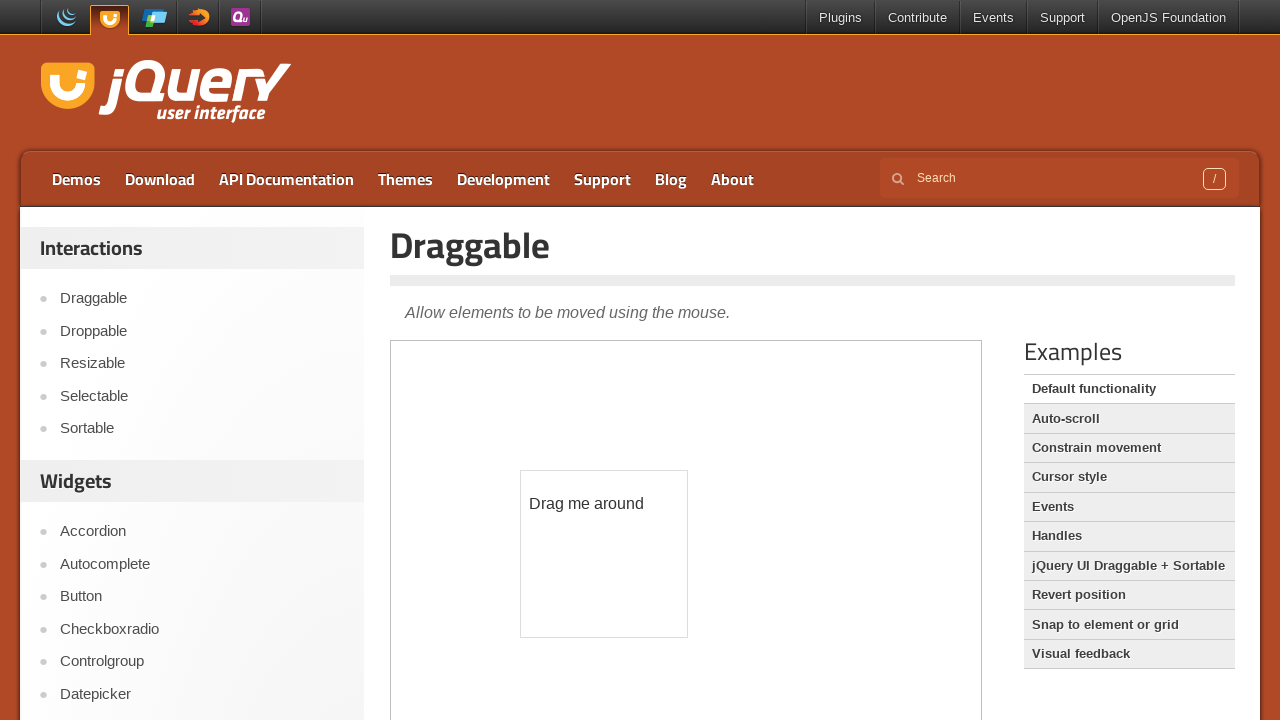

Released mouse button to complete drag operation at (604, 554)
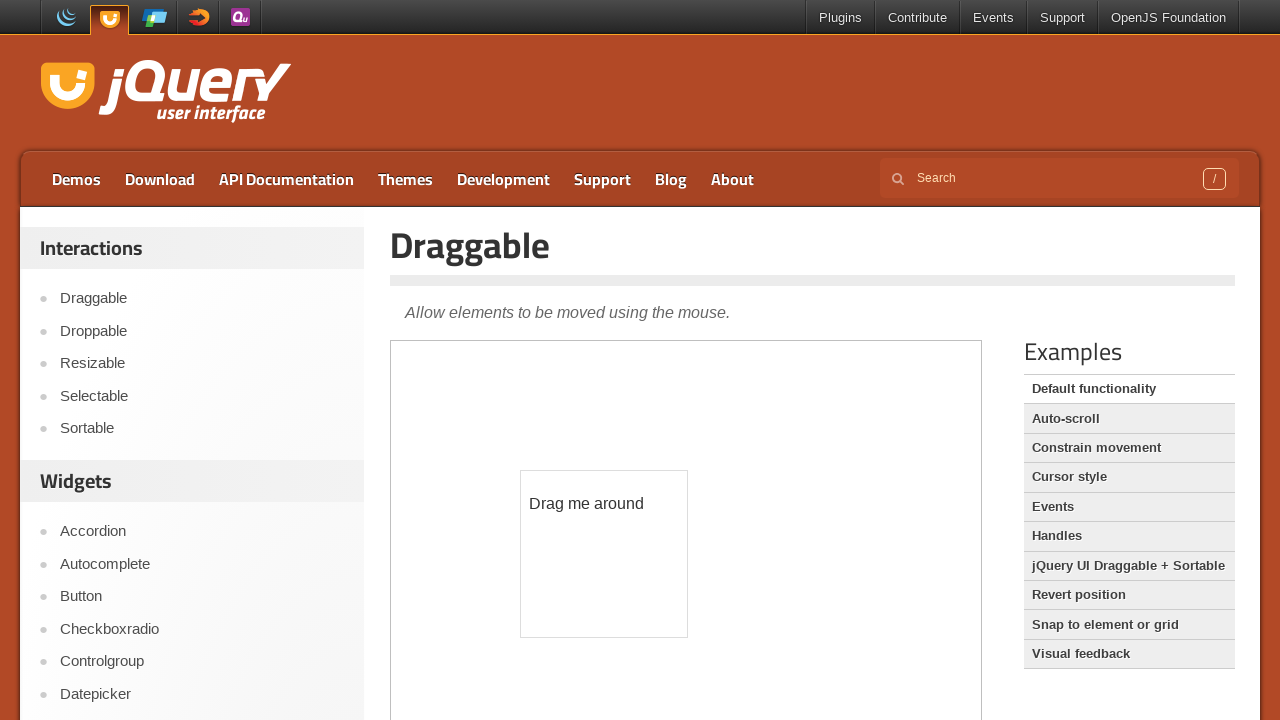

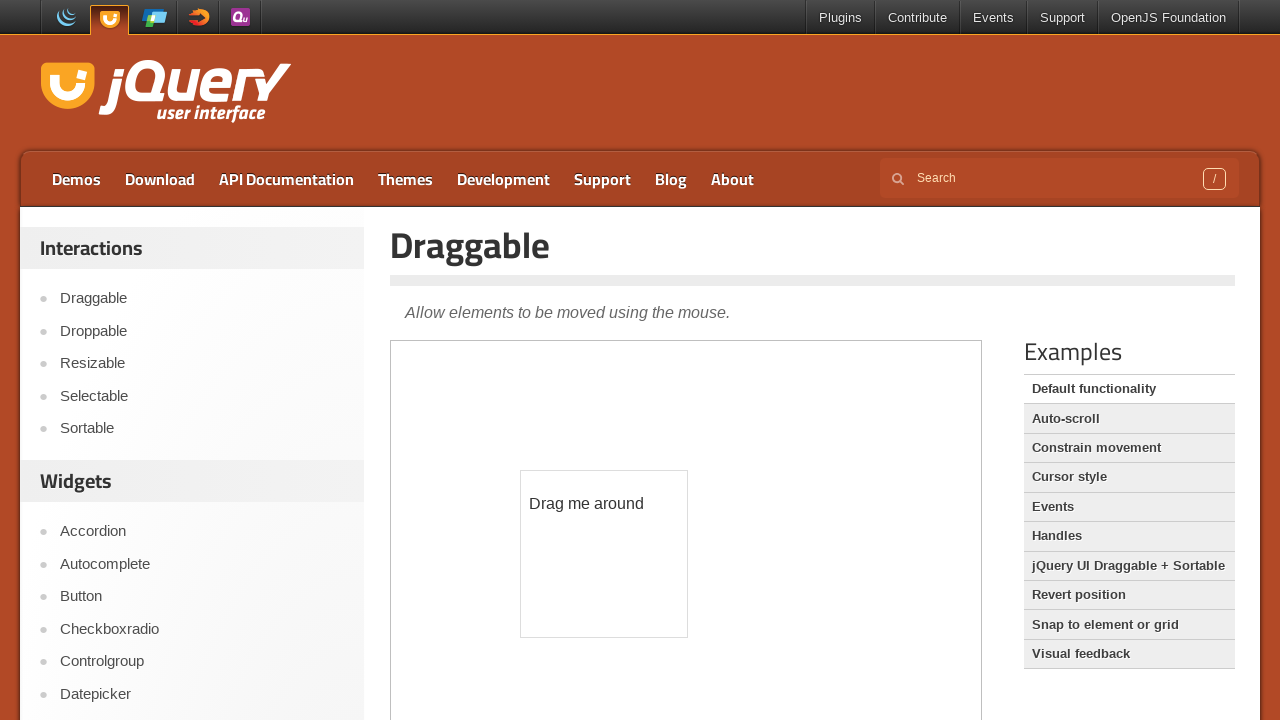